Tests a practice form by filling in name, email, password, selecting a gender from dropdown, clicking a checkbox, selecting a radio button, entering a birthdate, and submitting the form.

Starting URL: https://rahulshettyacademy.com/angularpractice/

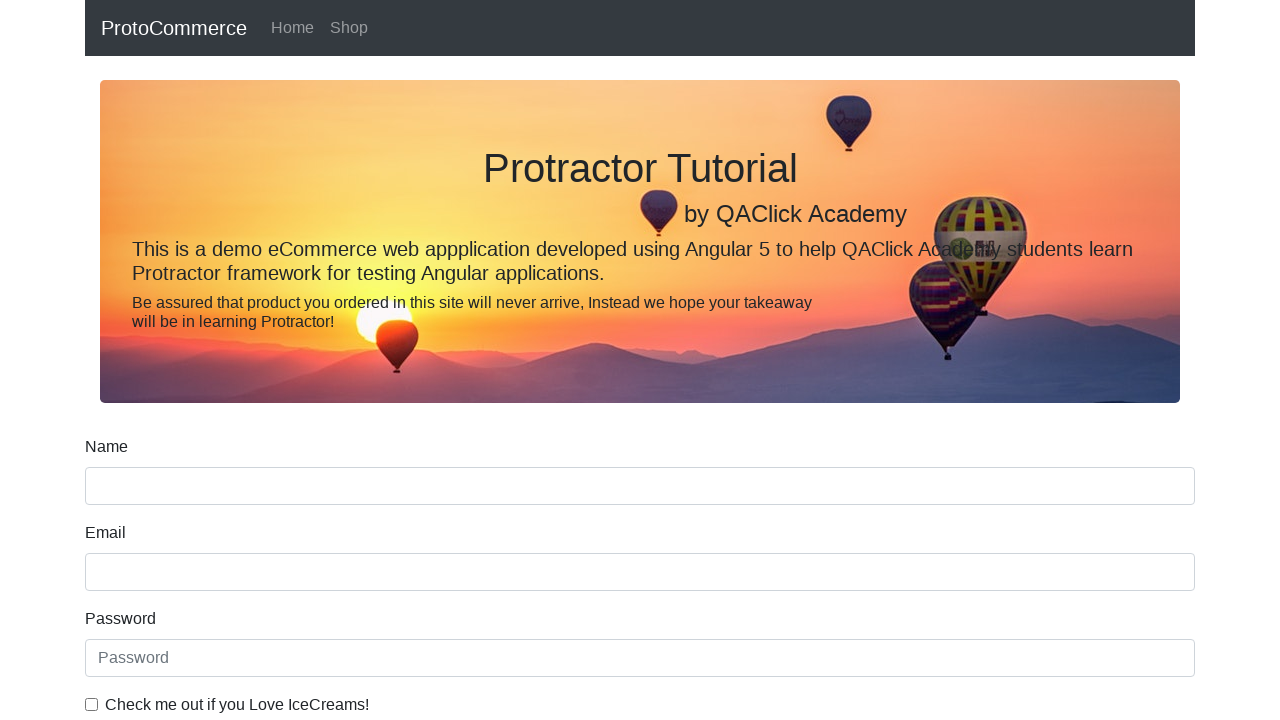

Filled name field with 'Laxman Telang' on (//input[@name='name'])[1]
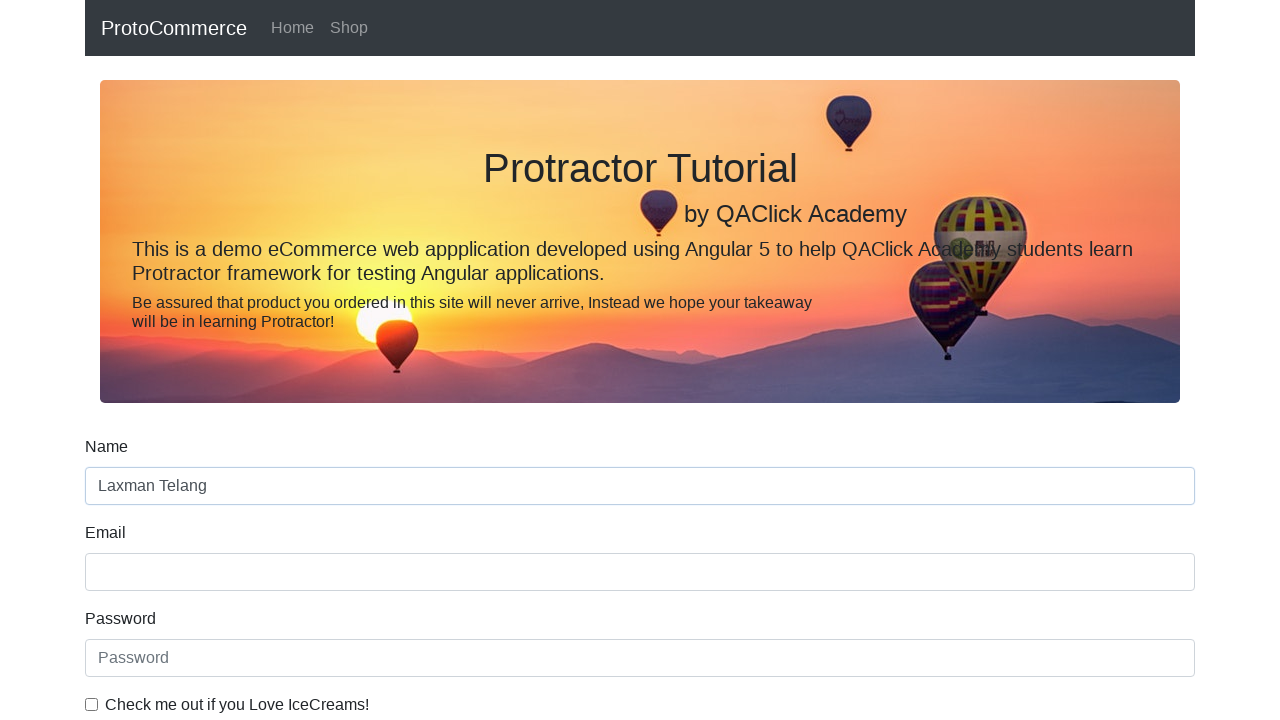

Filled email field with 'laxman2089@gmail.com' on (//input[@name='email'])[1]
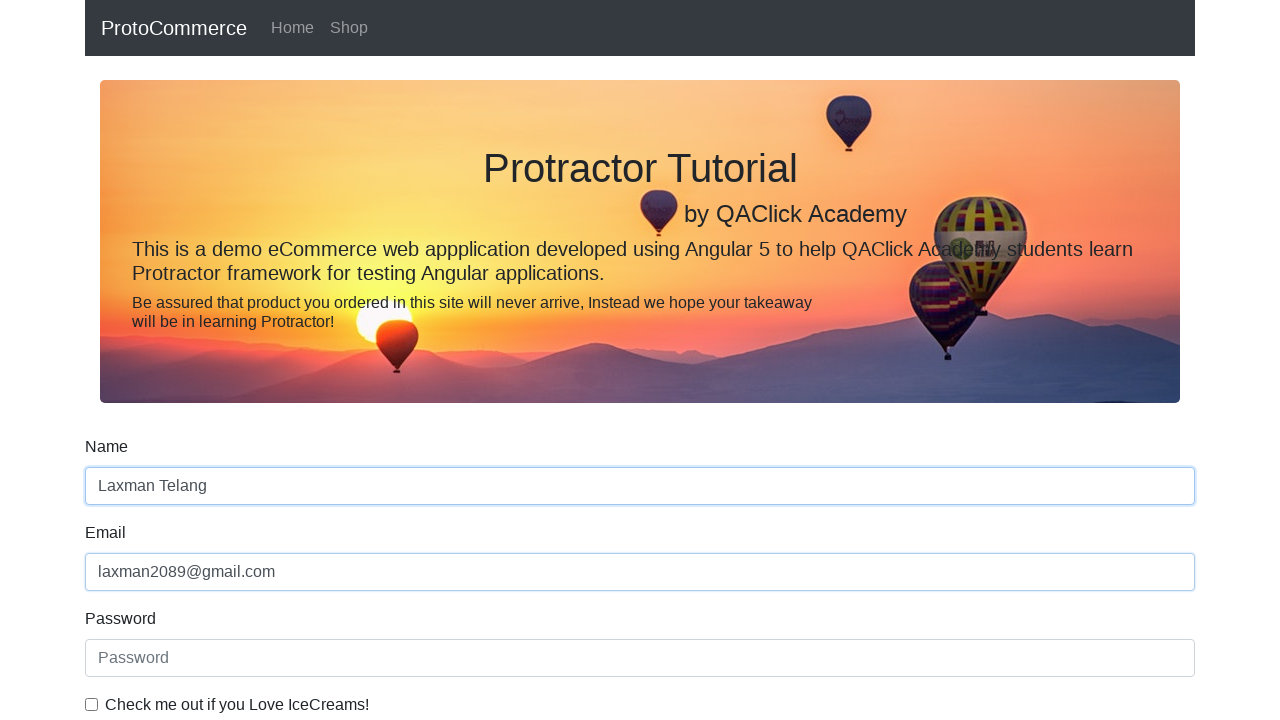

Filled password field with 'Lucky@123' on #exampleInputPassword1
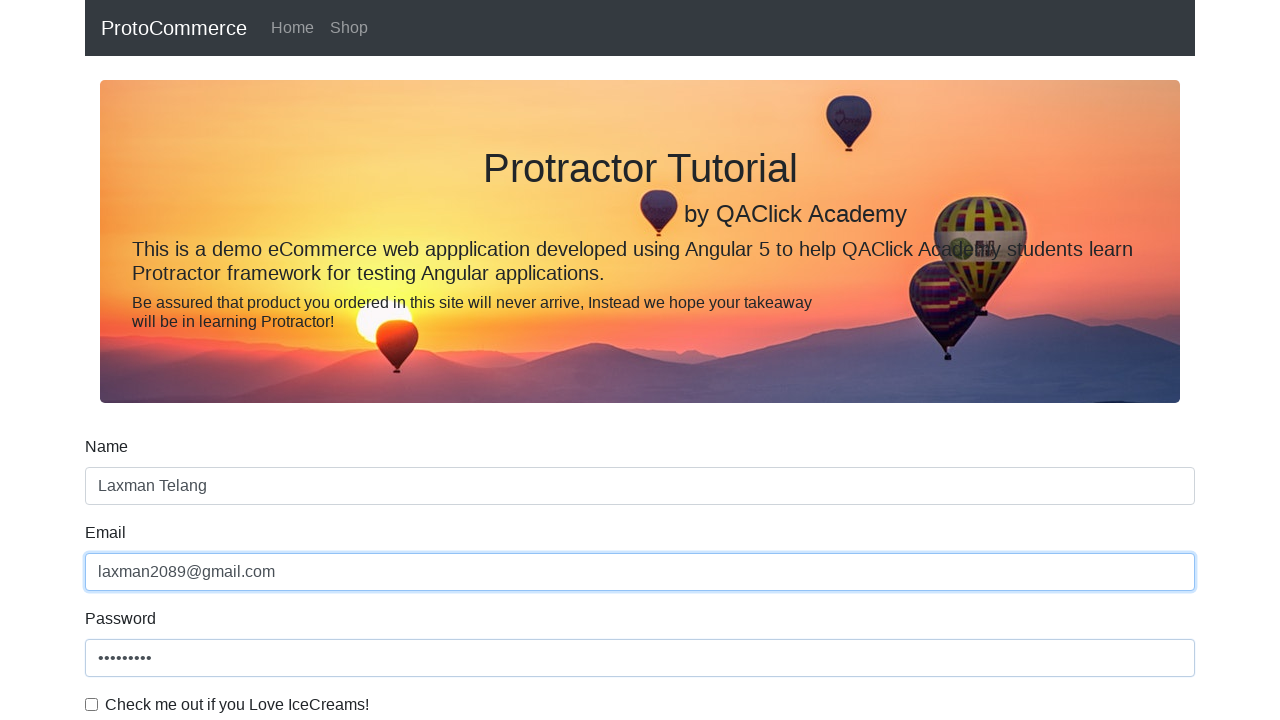

Clicked checkbox for terms agreement at (92, 704) on #exampleCheck1
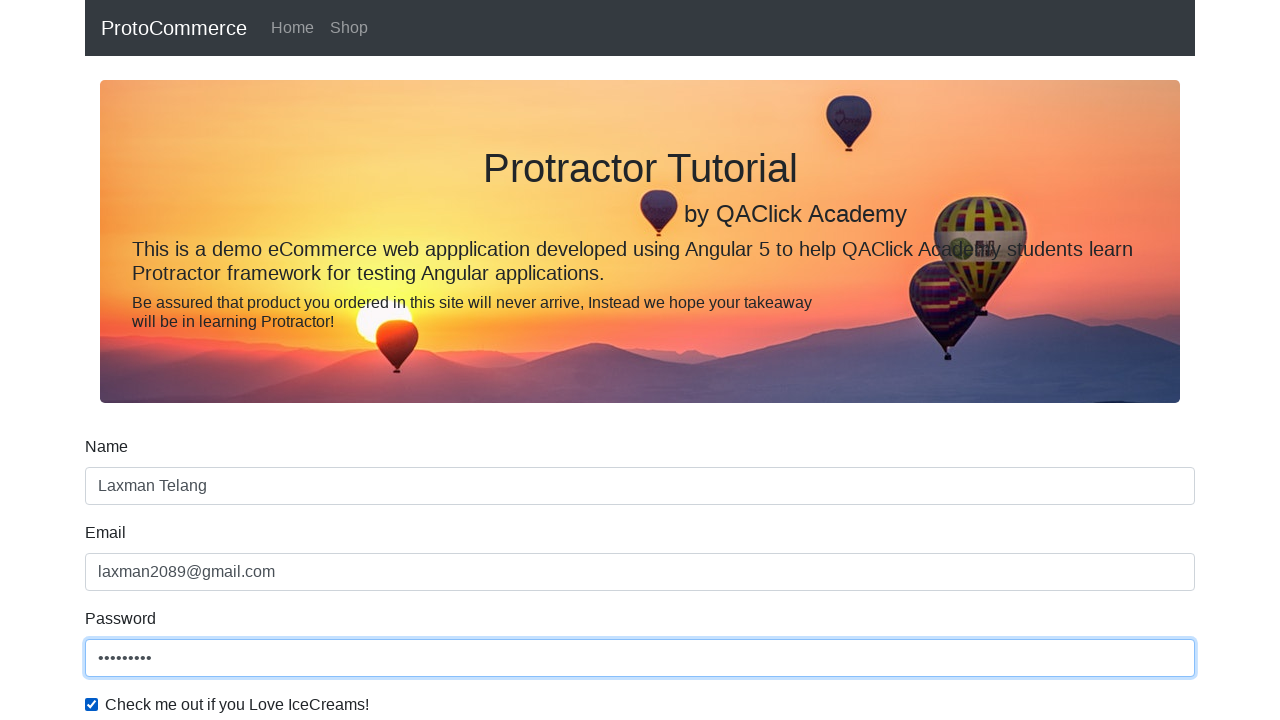

Selected 'Male' from gender dropdown on #exampleFormControlSelect1
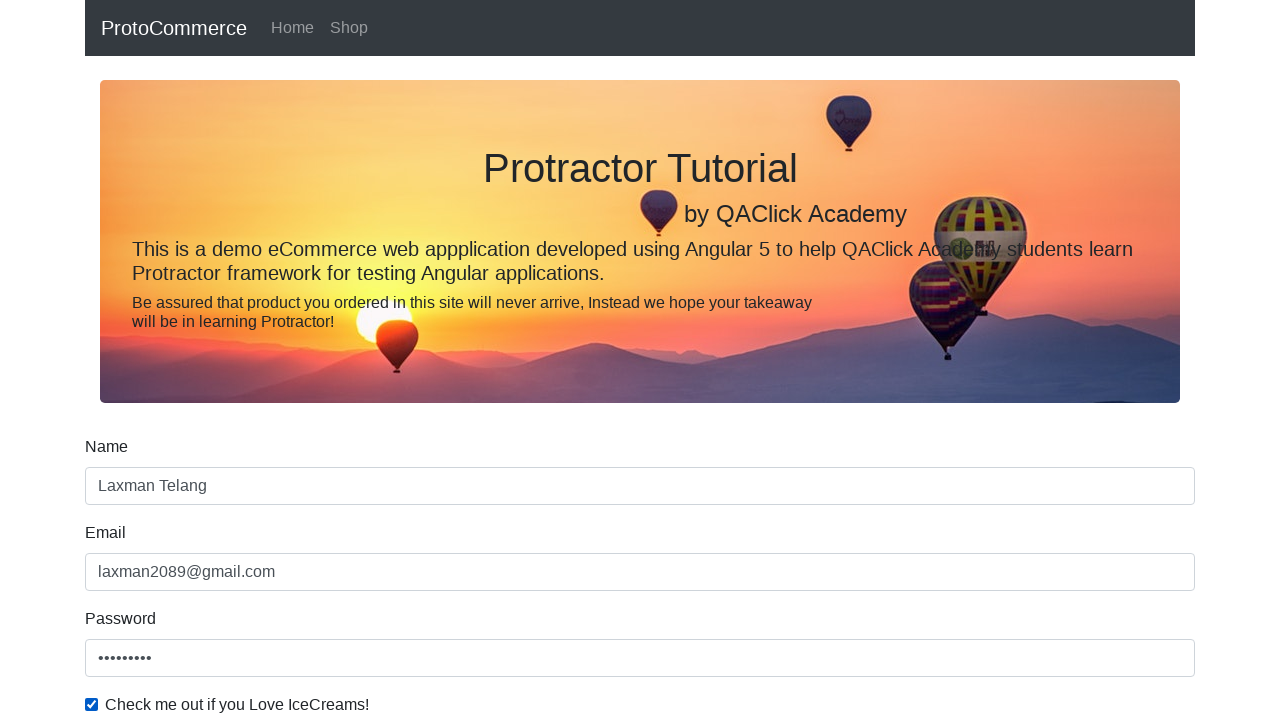

Clicked radio button for student status at (238, 360) on #inlineRadio1
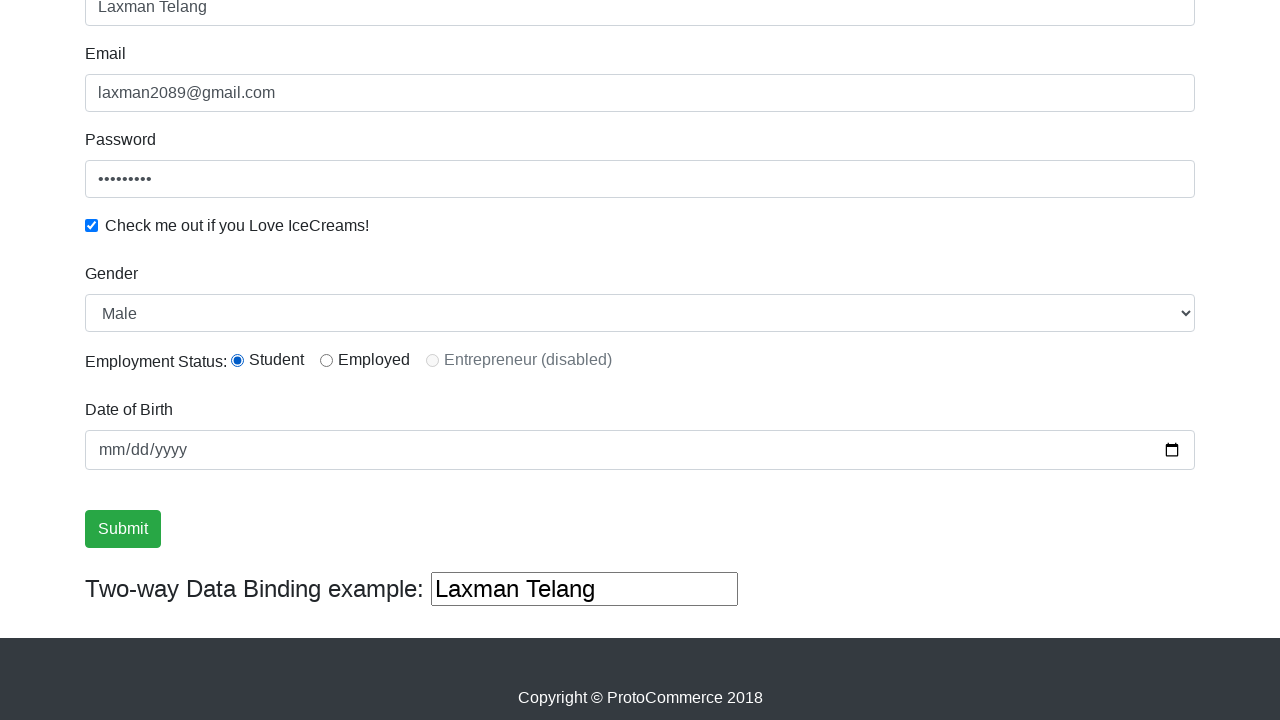

Filled birthdate field with '1989-08-20' on input[name='bday']
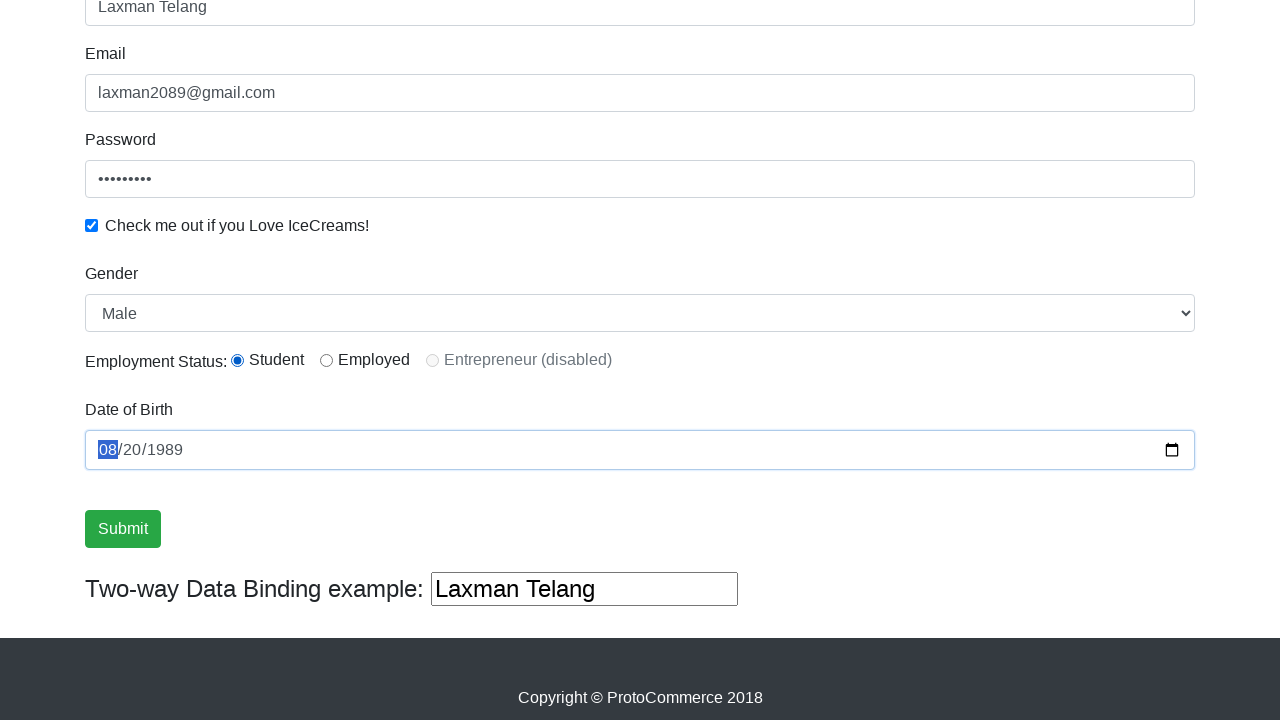

Clicked Submit button to submit the form at (123, 529) on input[value='Submit']
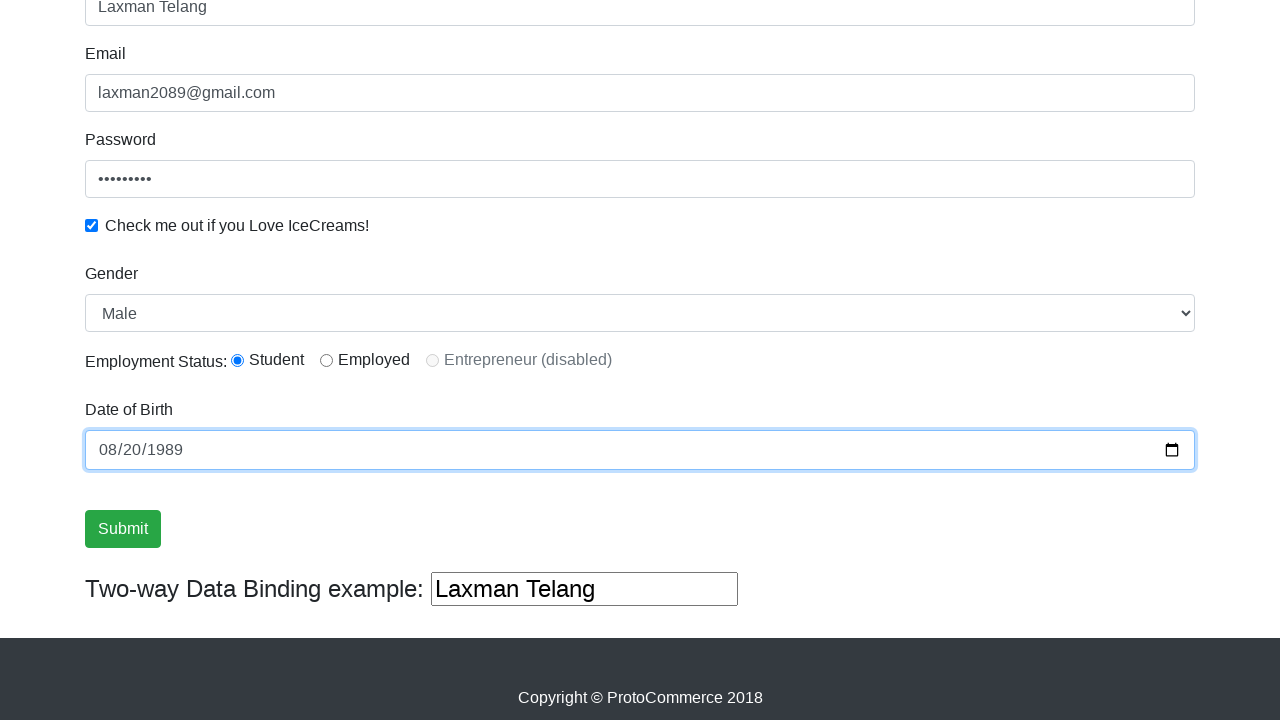

Form submission successful - success alert appeared
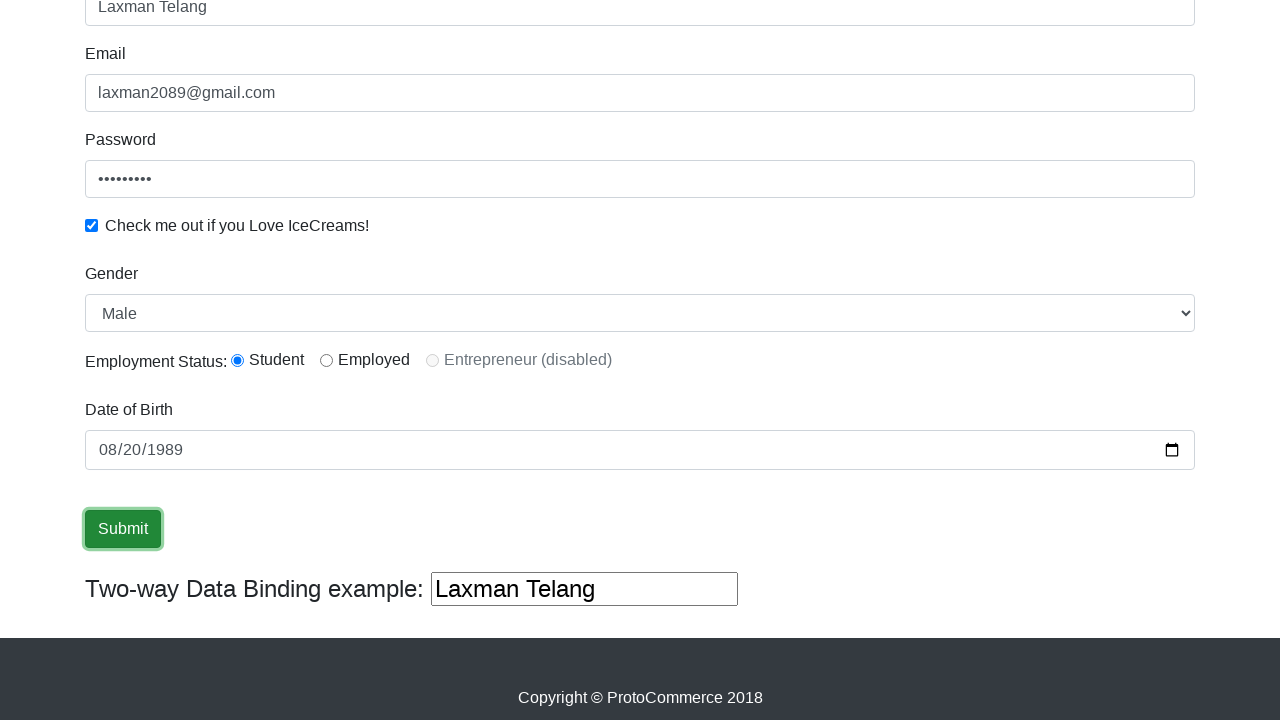

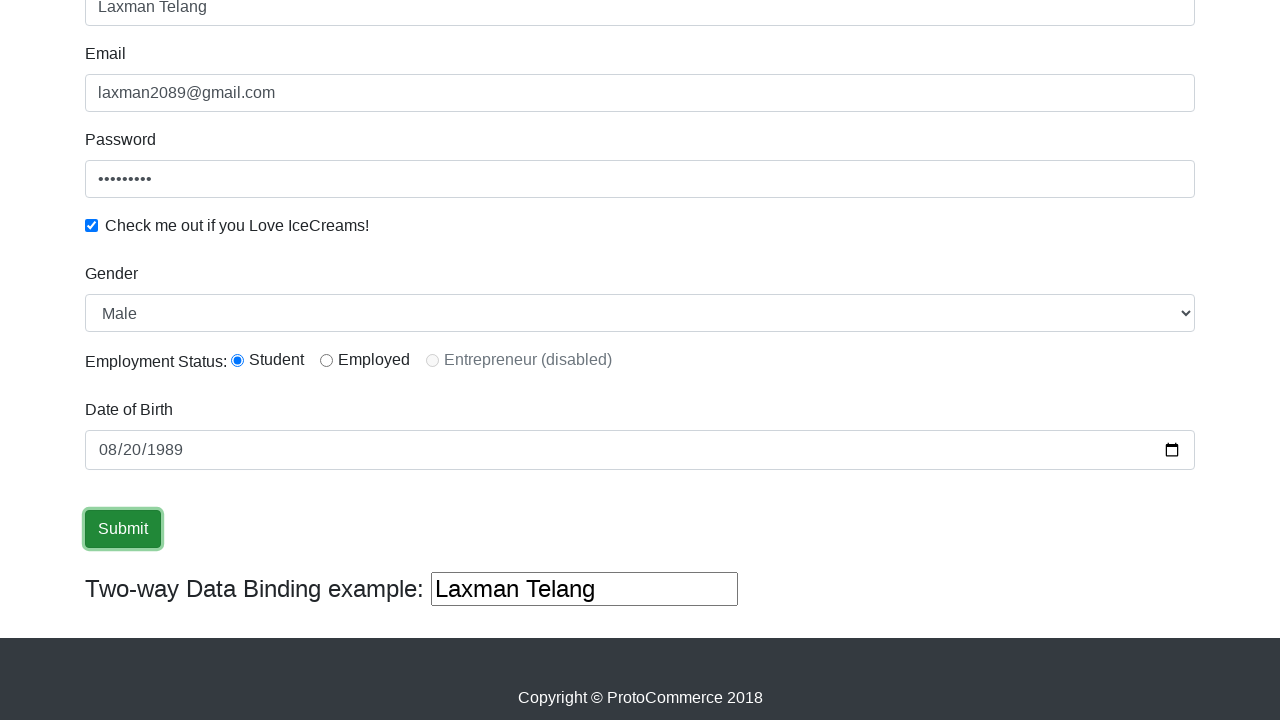